Demonstrates injecting jQuery and jQuery Growl library into a webpage via JavaScript execution, then displaying notification messages on the page.

Starting URL: http://the-internet.herokuapp.com

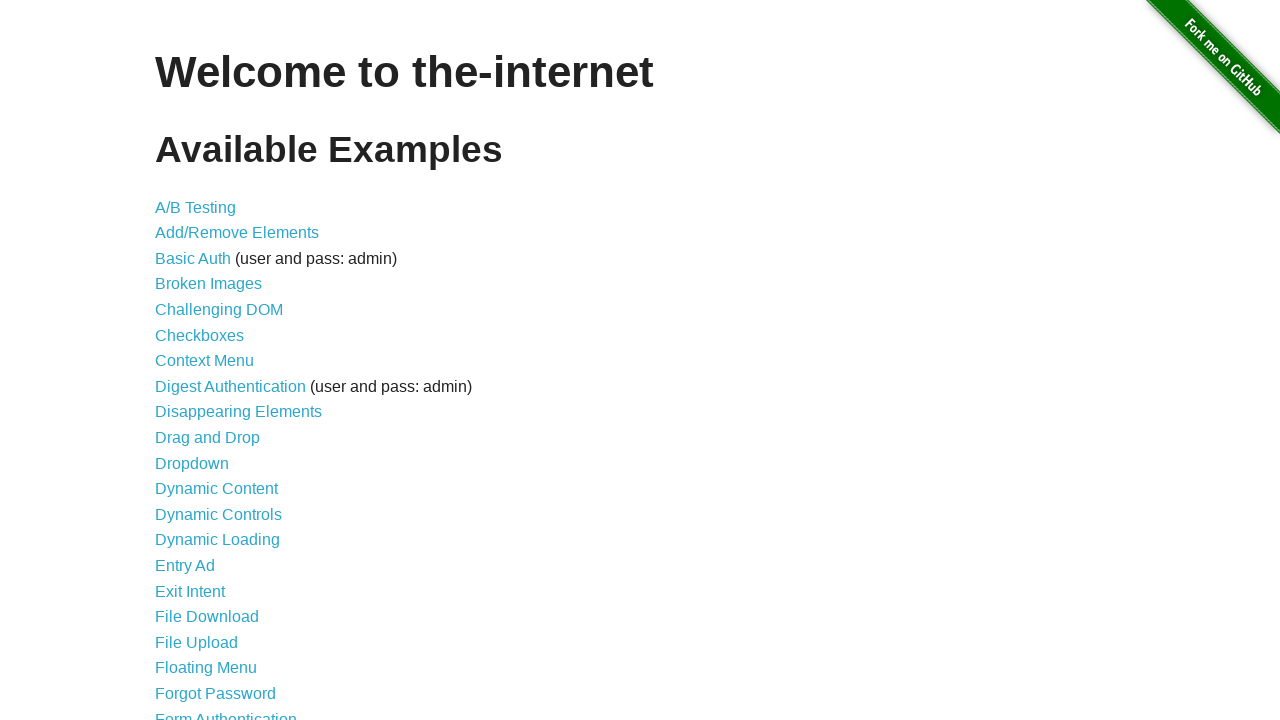

Injected jQuery library into the page
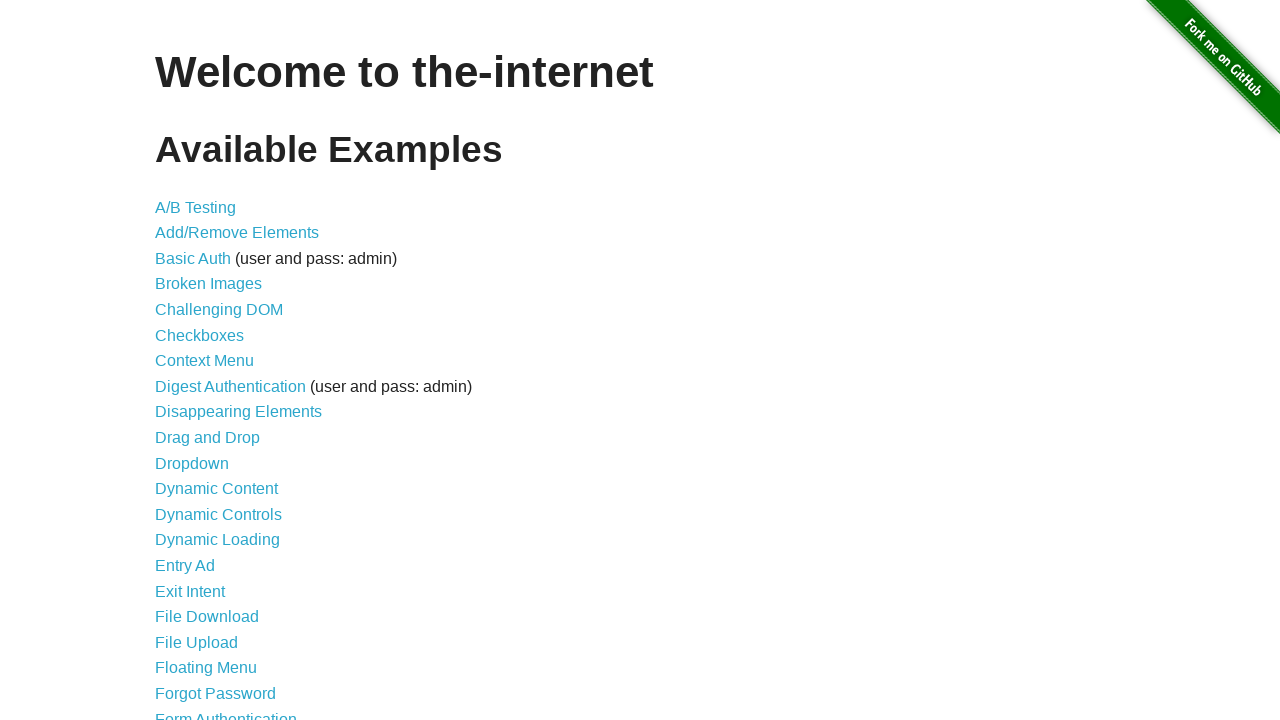

jQuery library loaded successfully
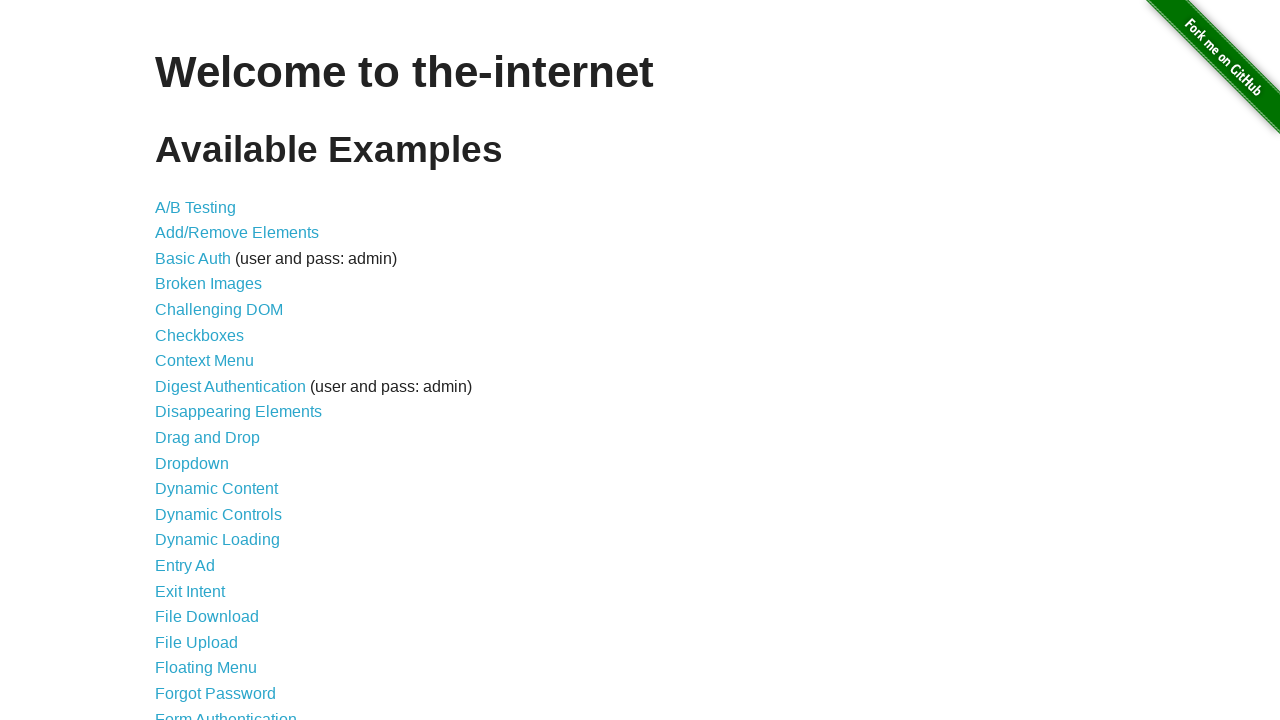

Injected jQuery Growl library into the page
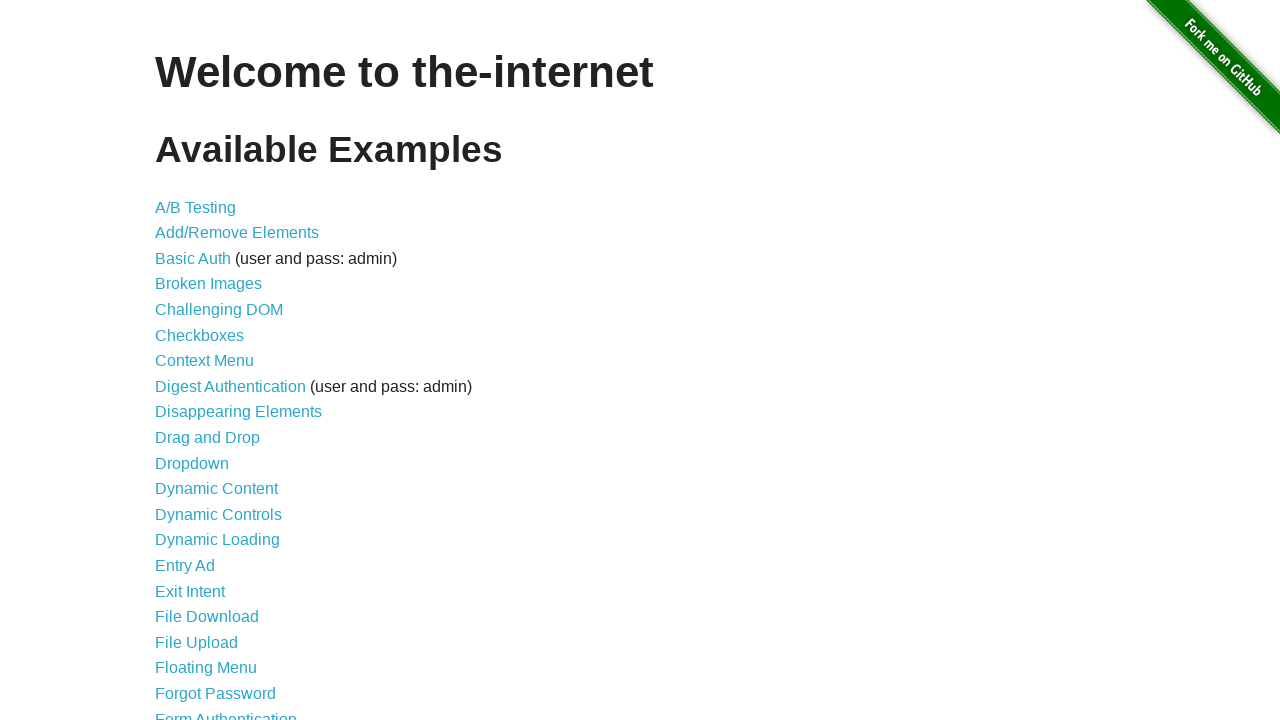

Injected jQuery Growl CSS styles into the page
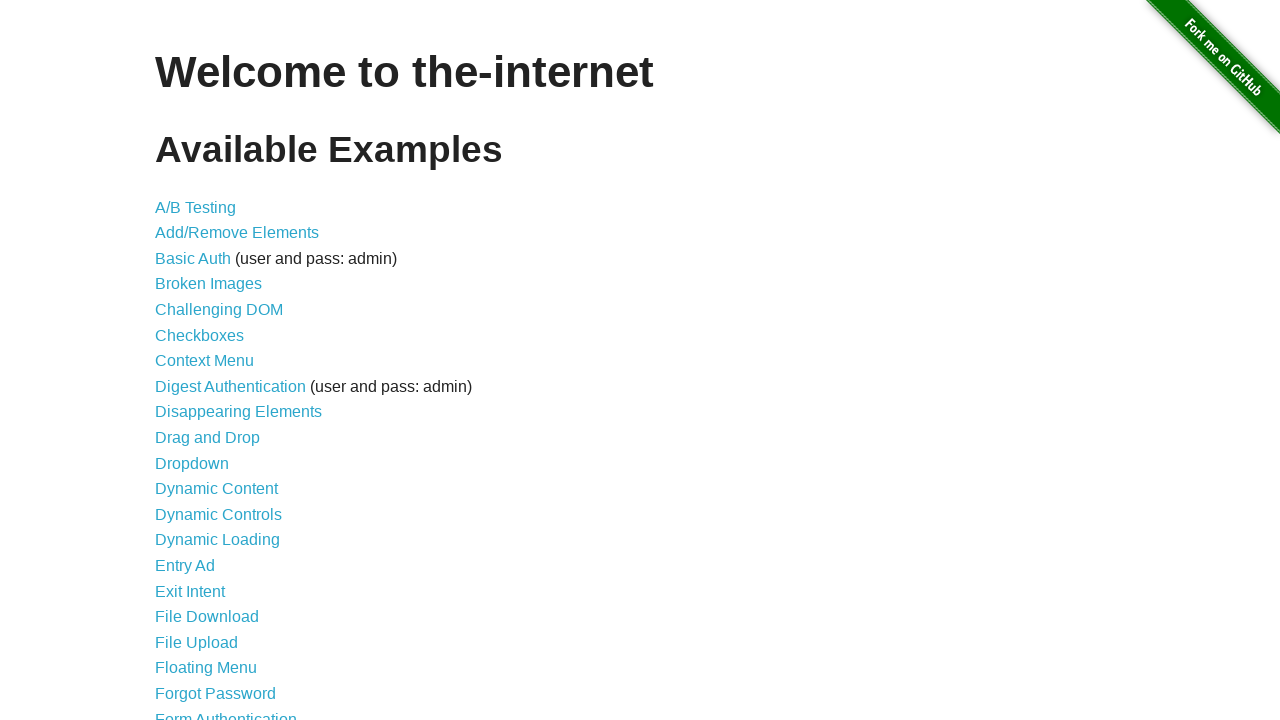

jQuery Growl library fully loaded and available
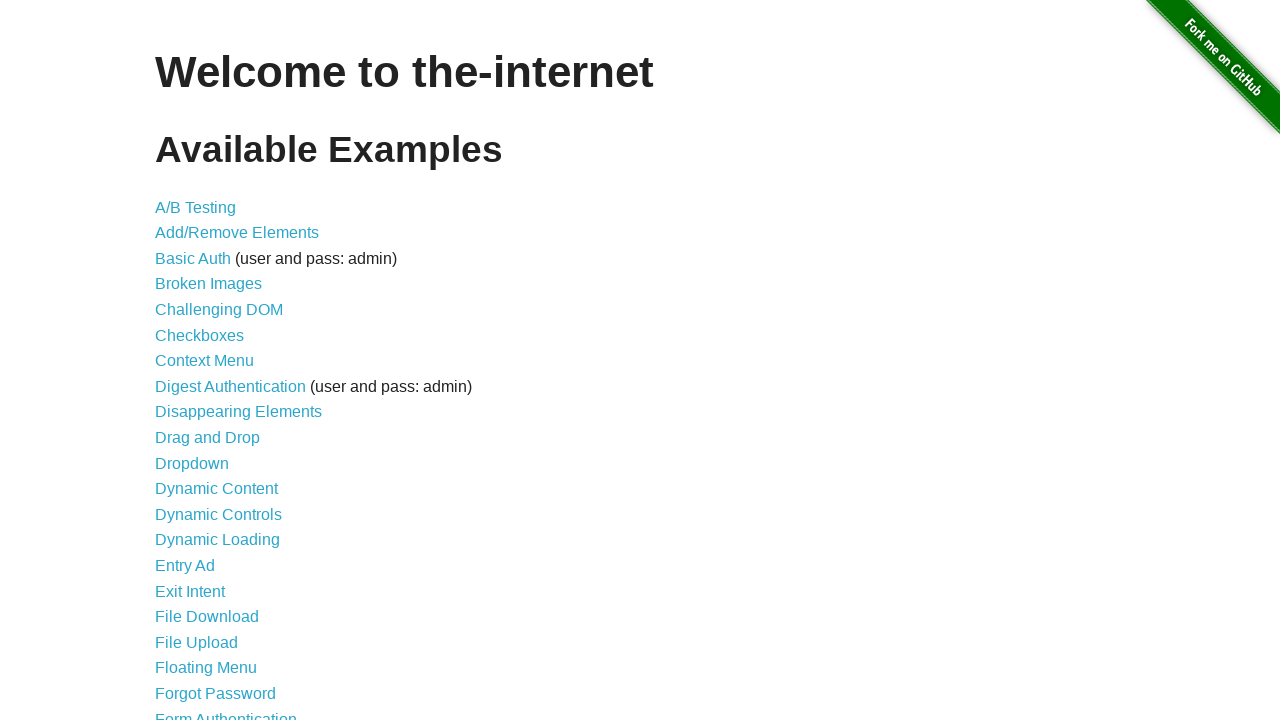

Displayed default growl notification with title 'GET' and message '/'
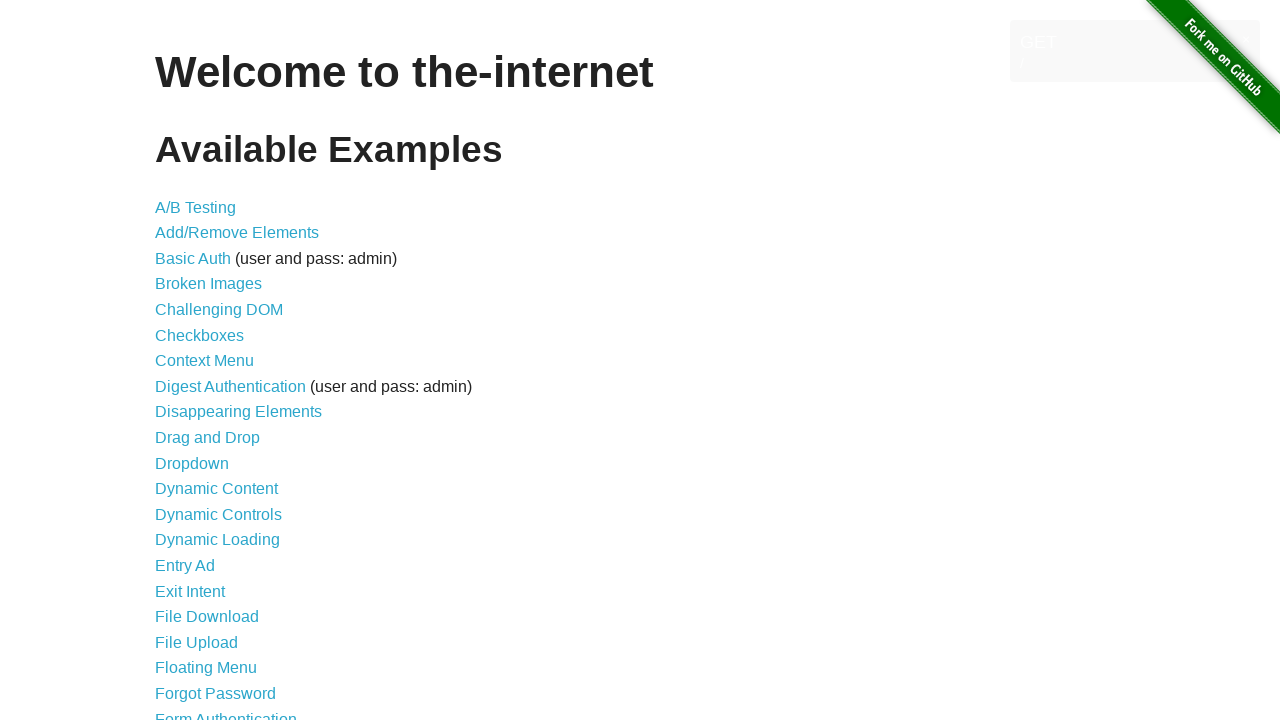

Displayed error growl notification with title 'ERROR'
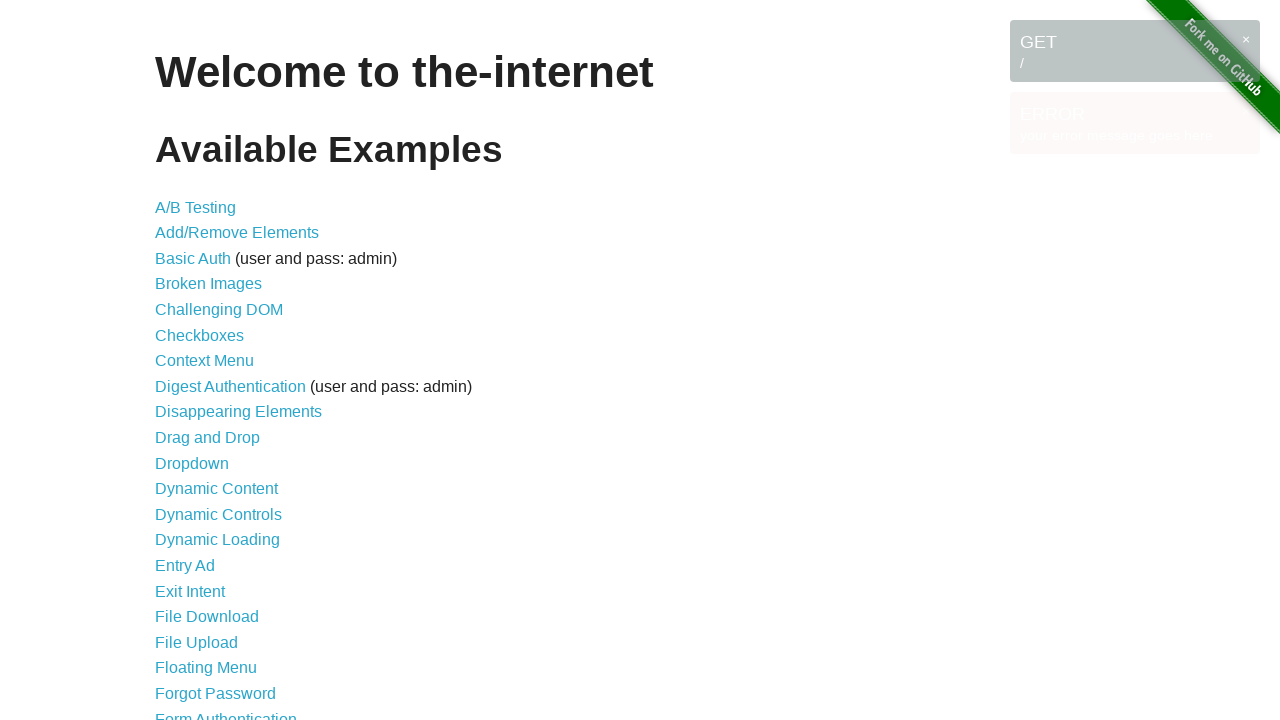

Displayed notice growl notification with title 'Notice'
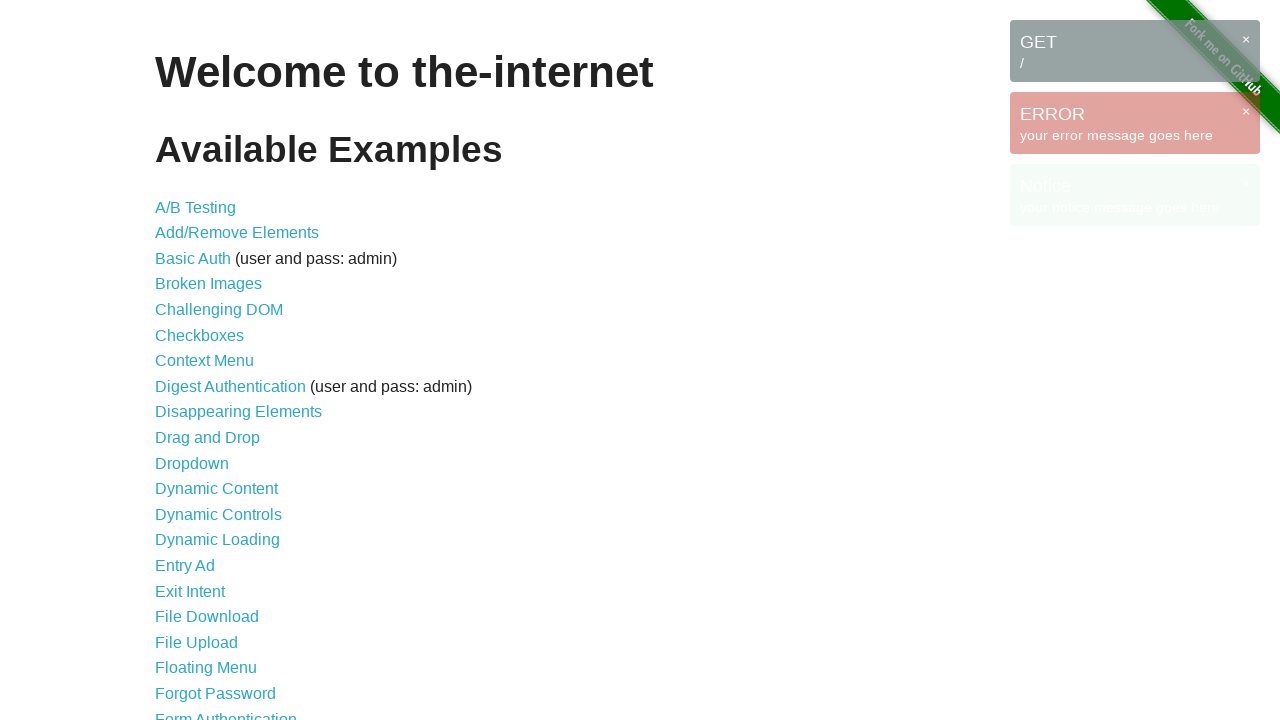

Displayed warning growl notification with title 'Warning!'
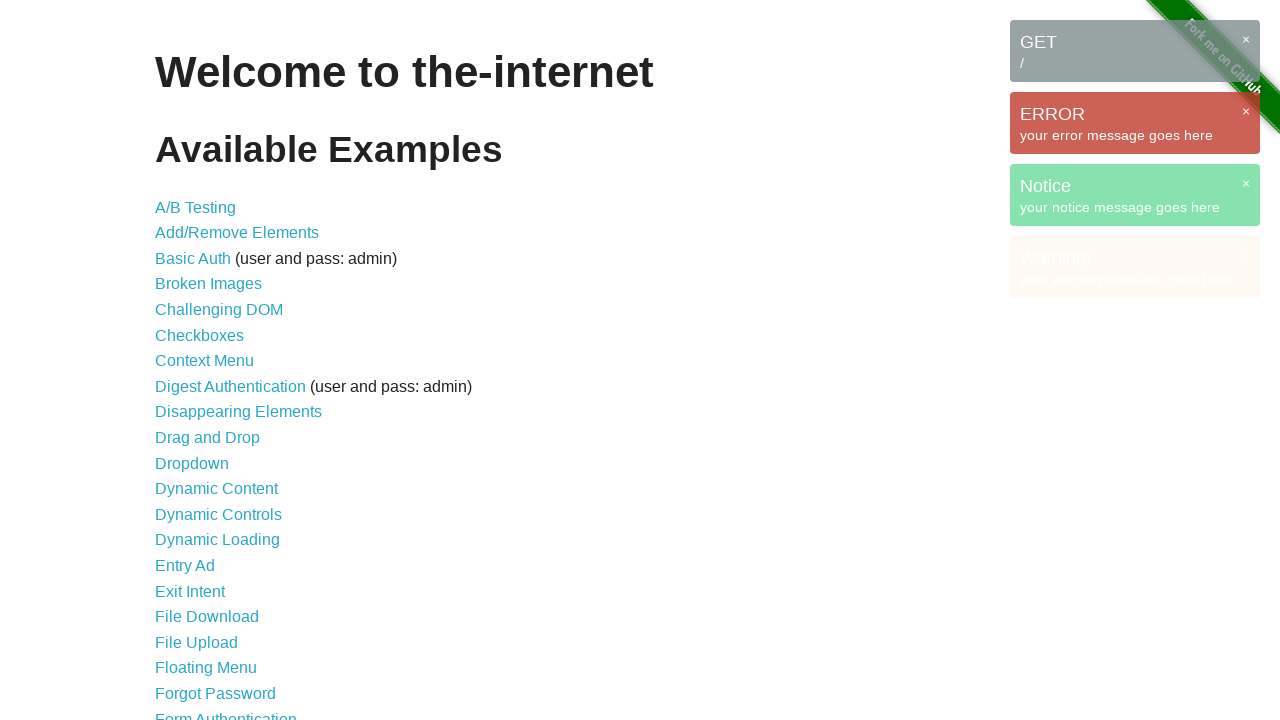

Waited 2 seconds to observe all notification messages
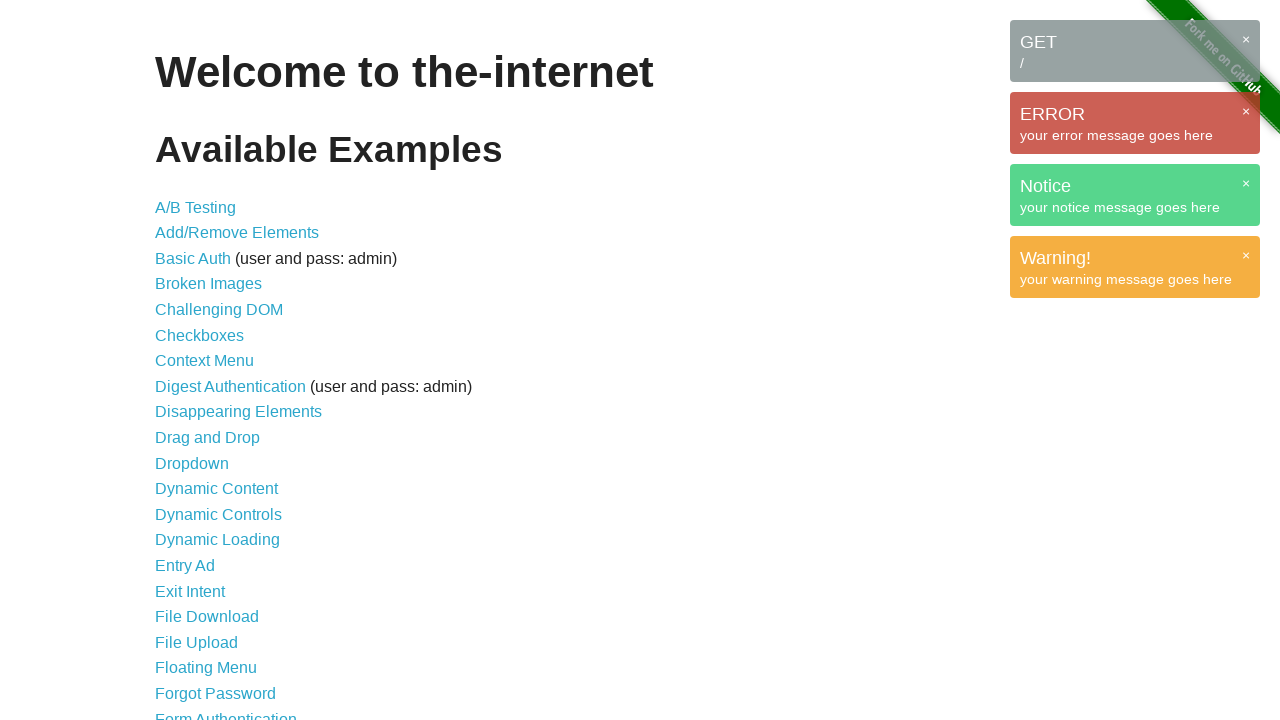

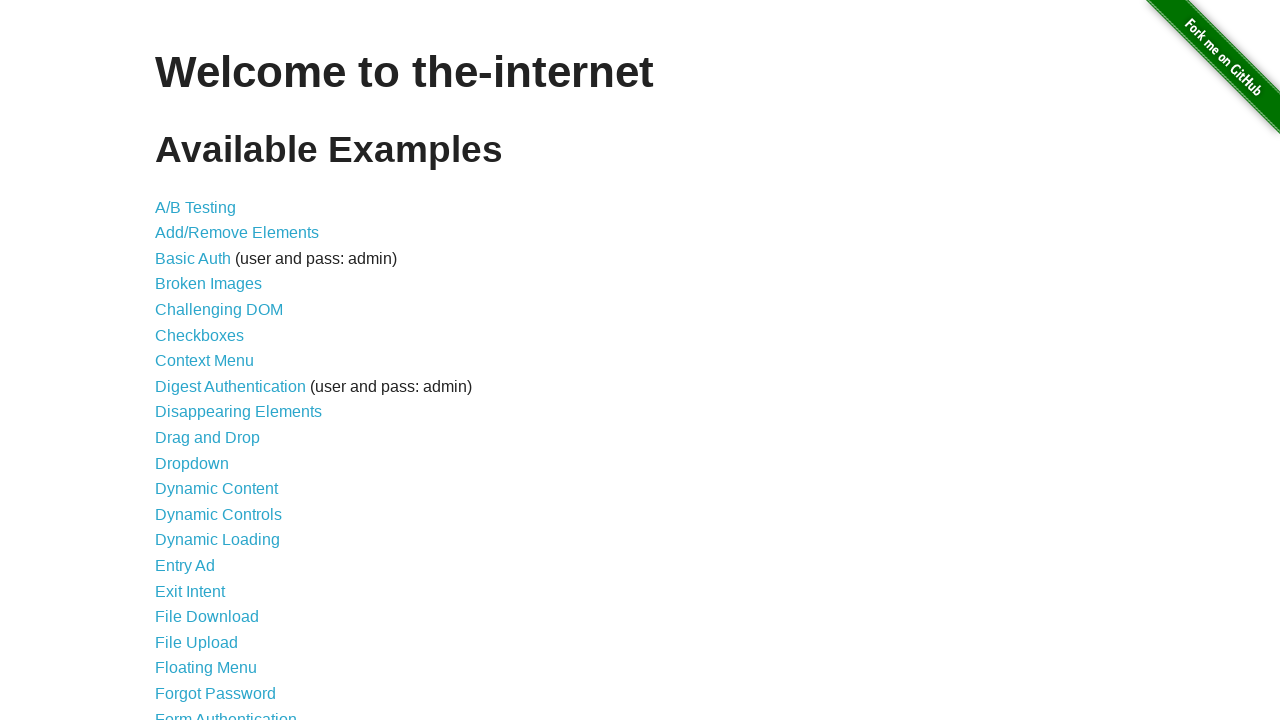